Tests reopening a completed task by toggling it back to active at All filter.

Starting URL: https://todomvc4tasj.herokuapp.com/

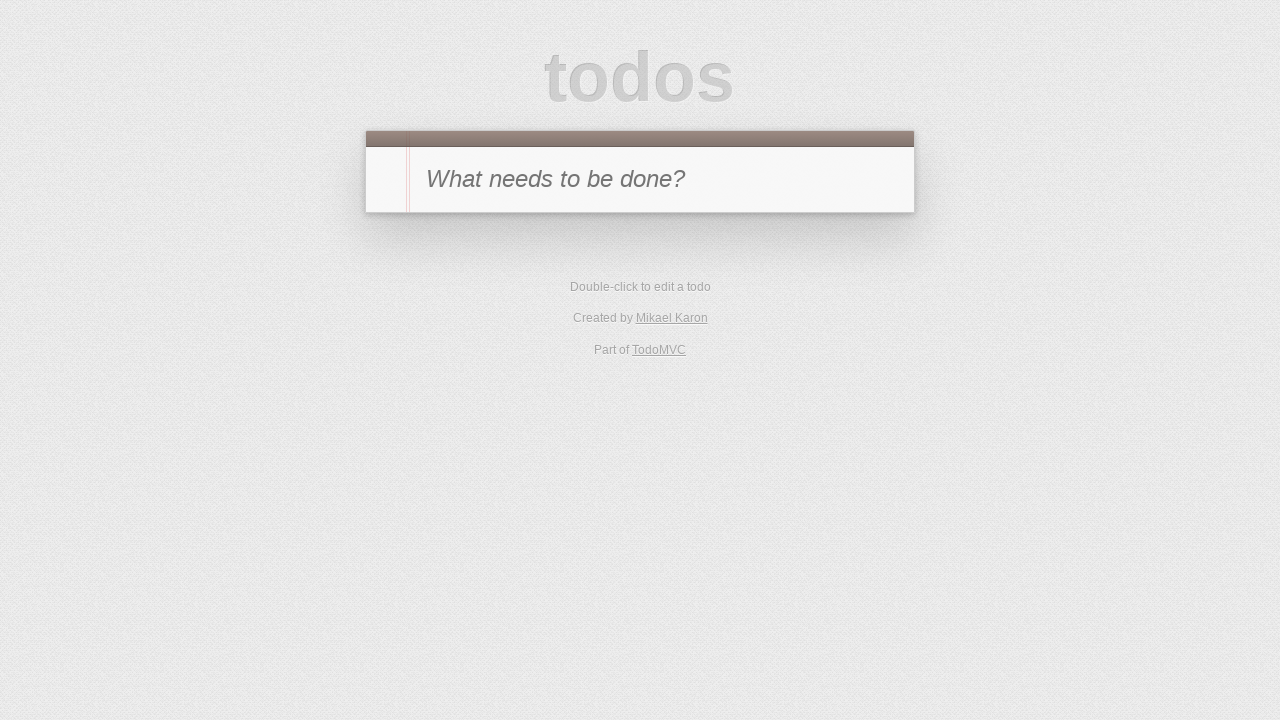

Set localStorage with one completed task and one active task
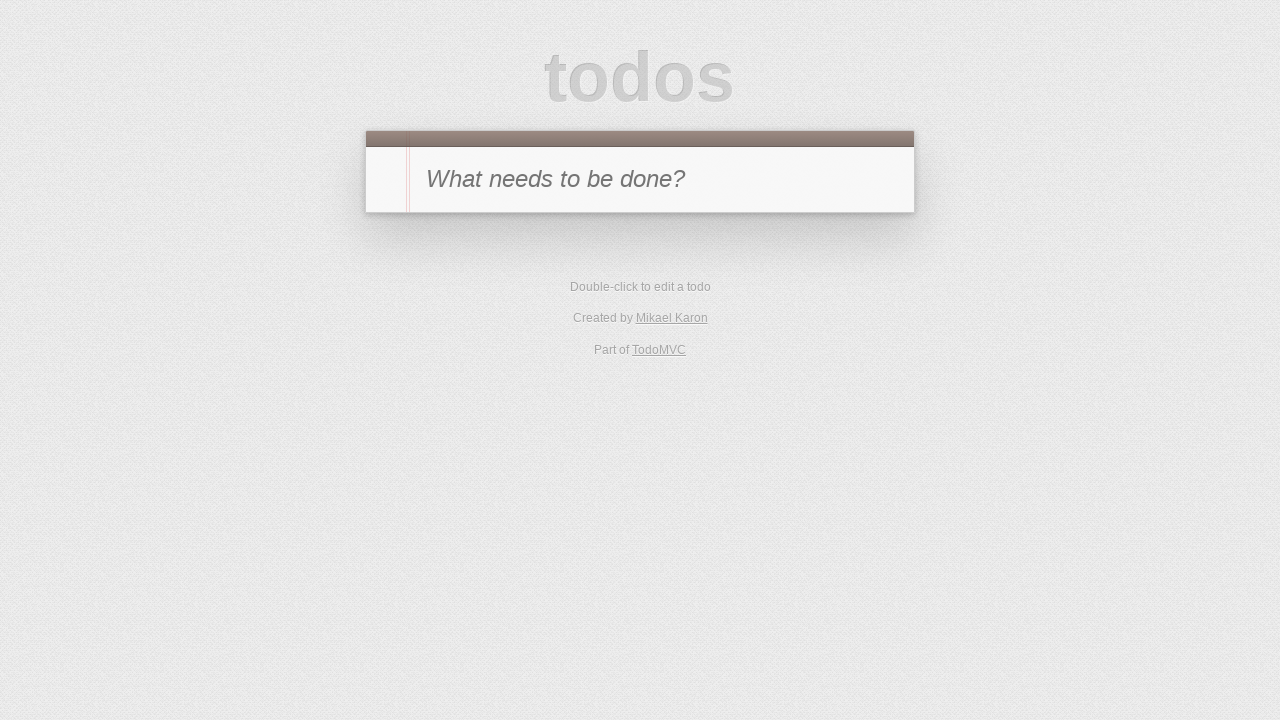

Reloaded page to apply localStorage changes
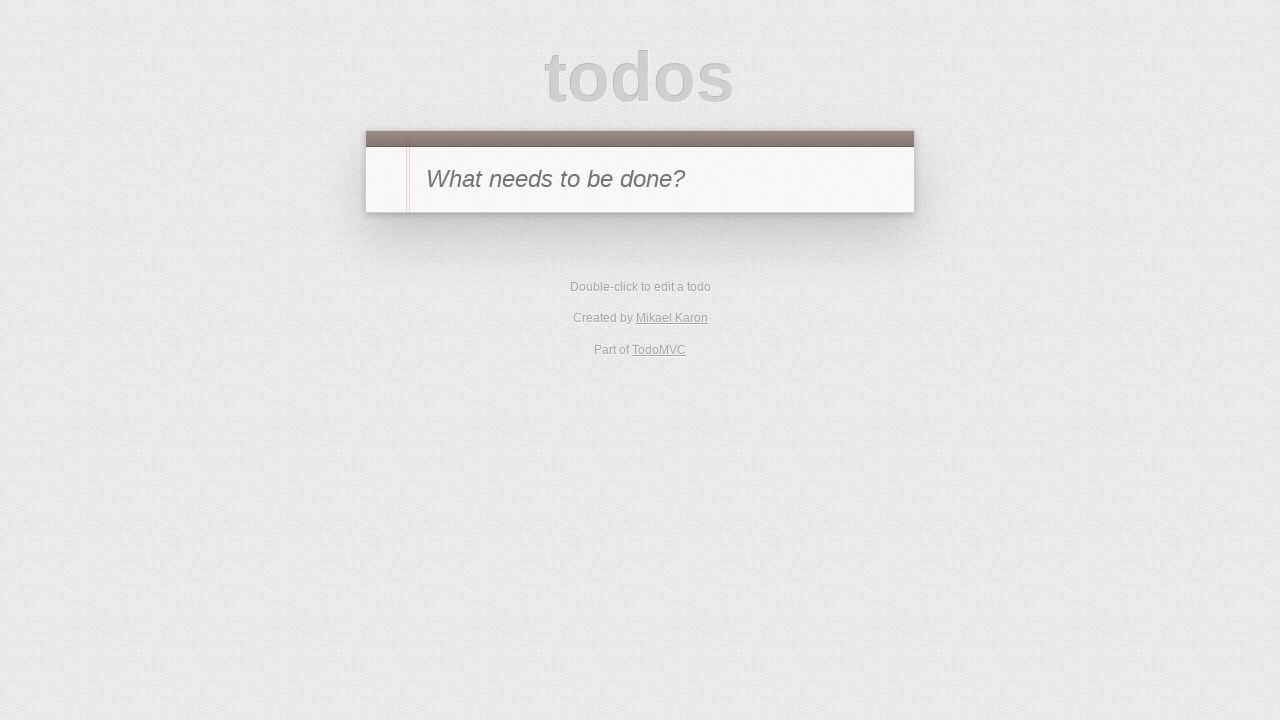

Clicked toggle checkbox on completed task '1' to reopen it at (386, 242) on #todo-list li:has-text('1') .toggle
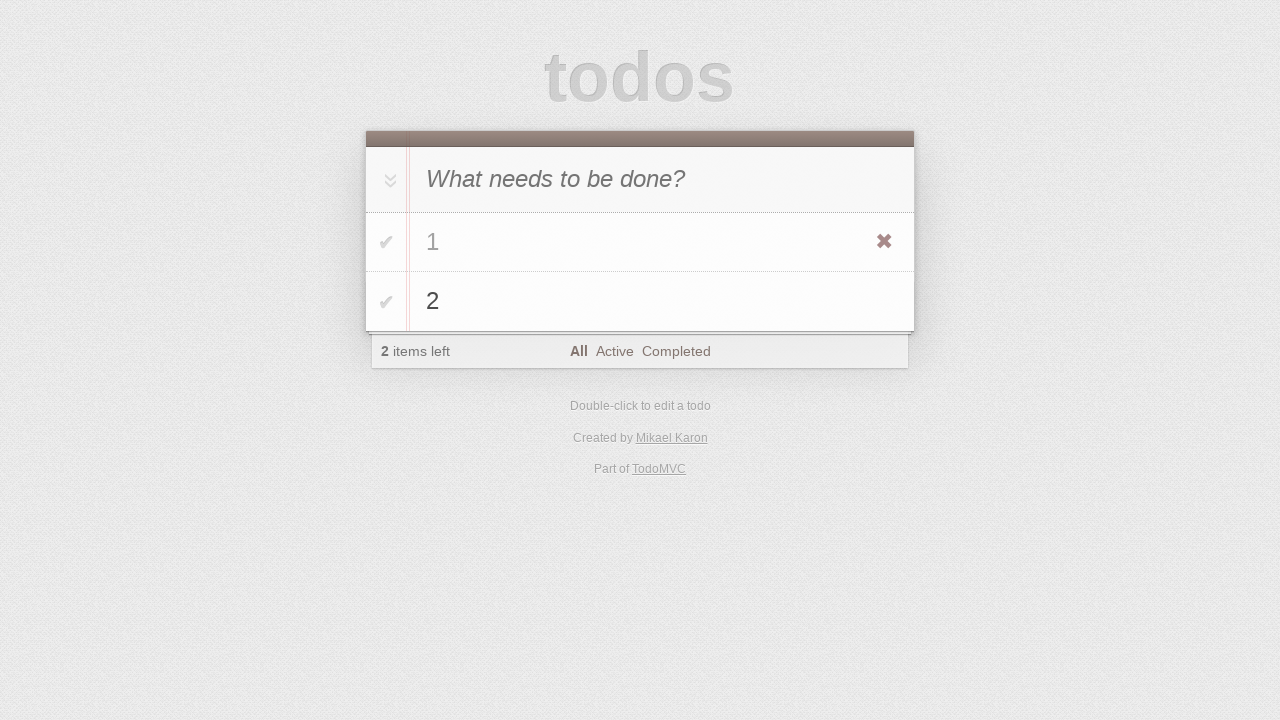

Verified item count shows 2 active items
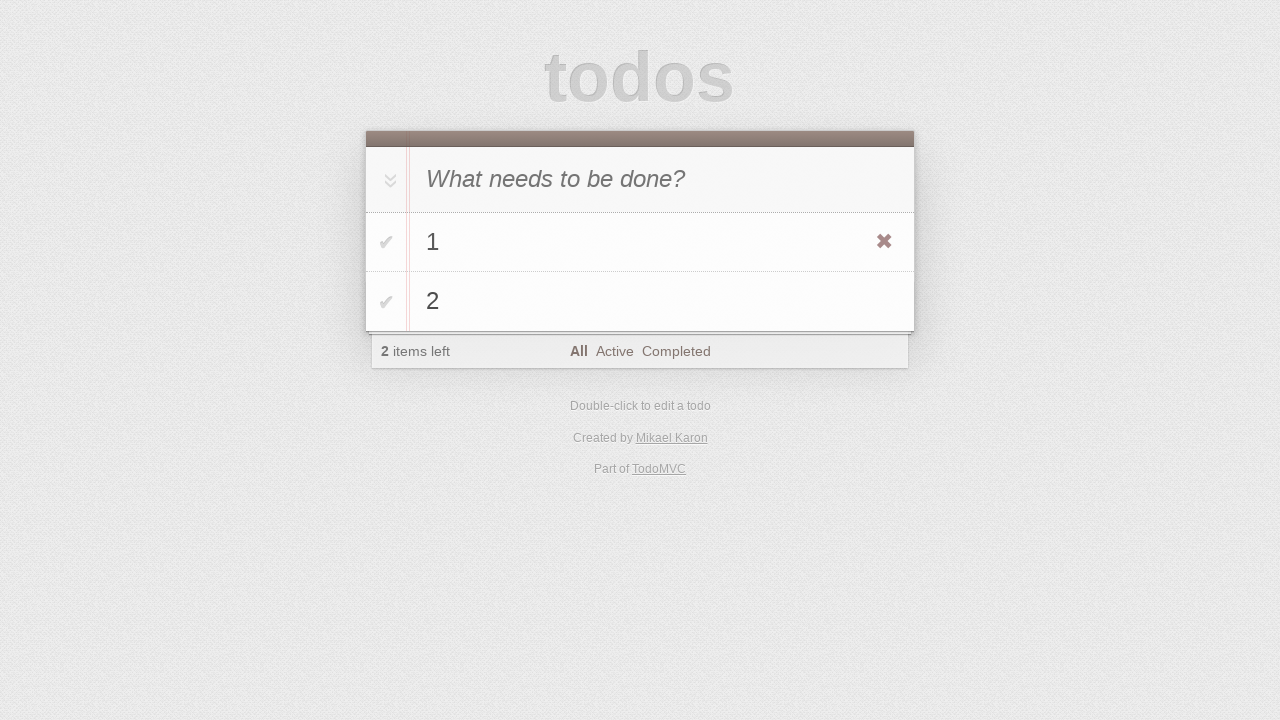

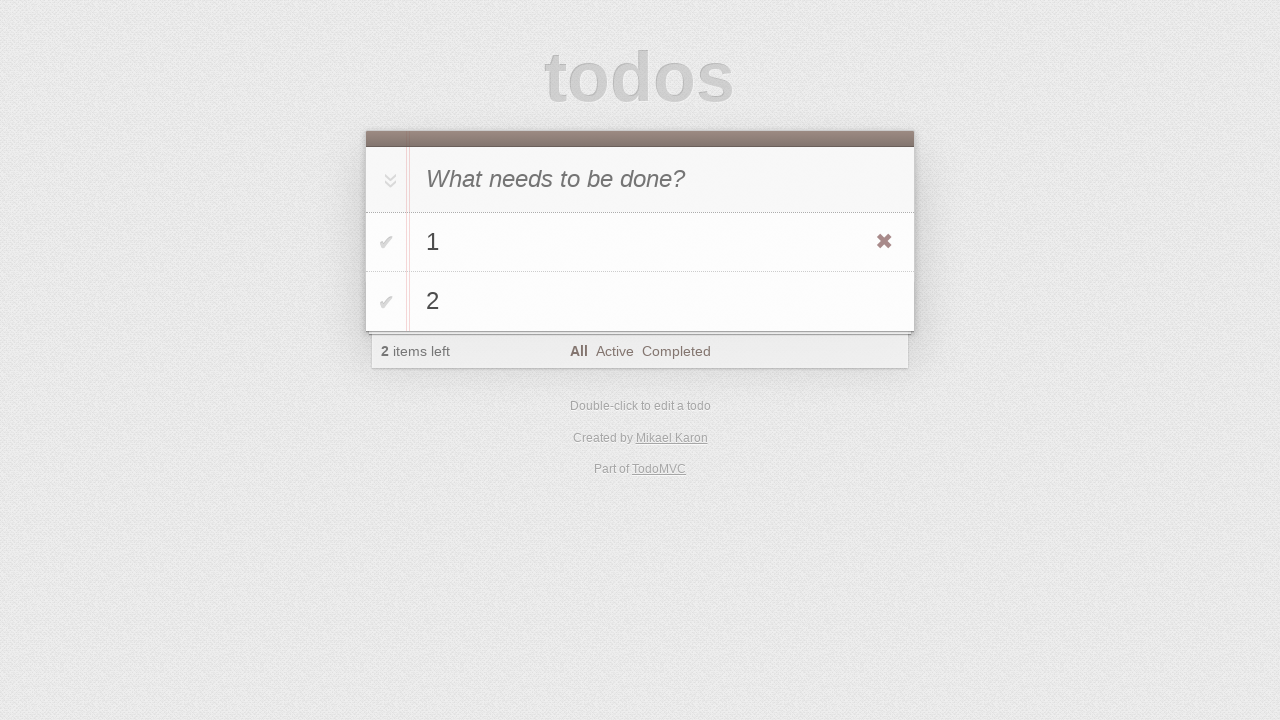